Navigates to past page and verifies the navbar date is displayed in the title

Starting URL: https://news.ycombinator.com/

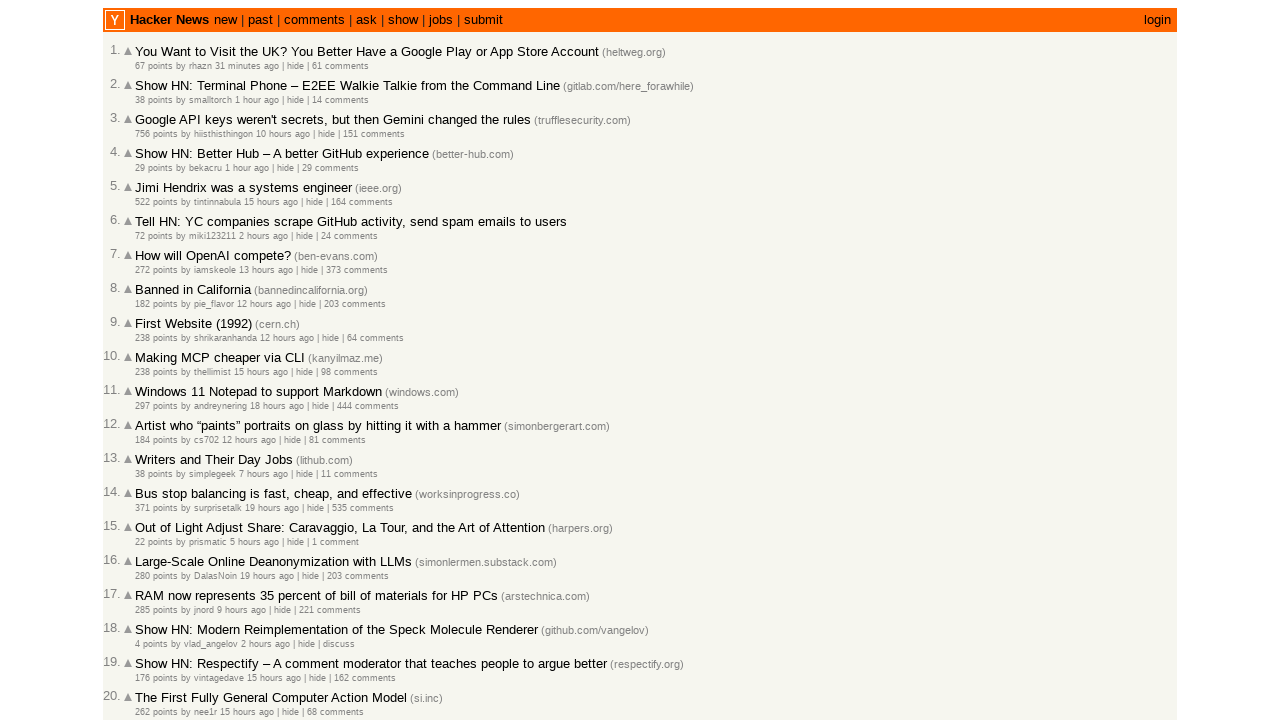

Clicked on 'past' link to navigate to past page at (260, 20) on a:text('past')
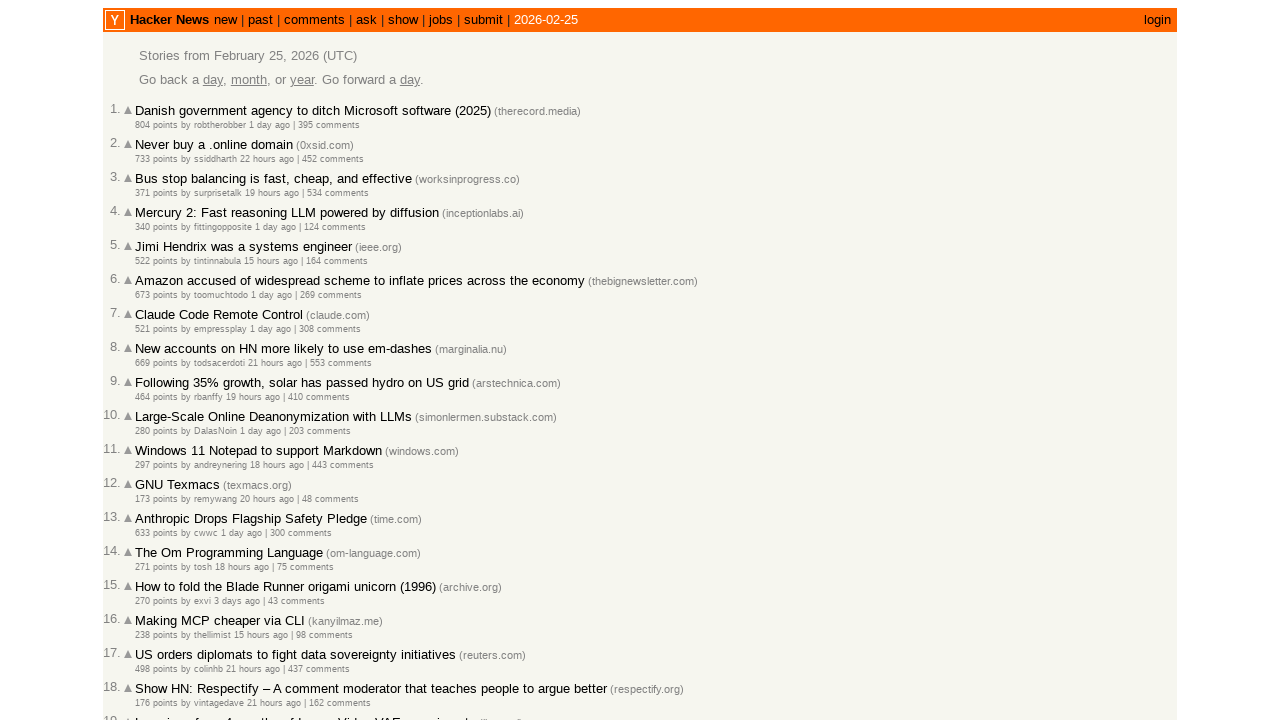

Retrieved navbar date text from font element
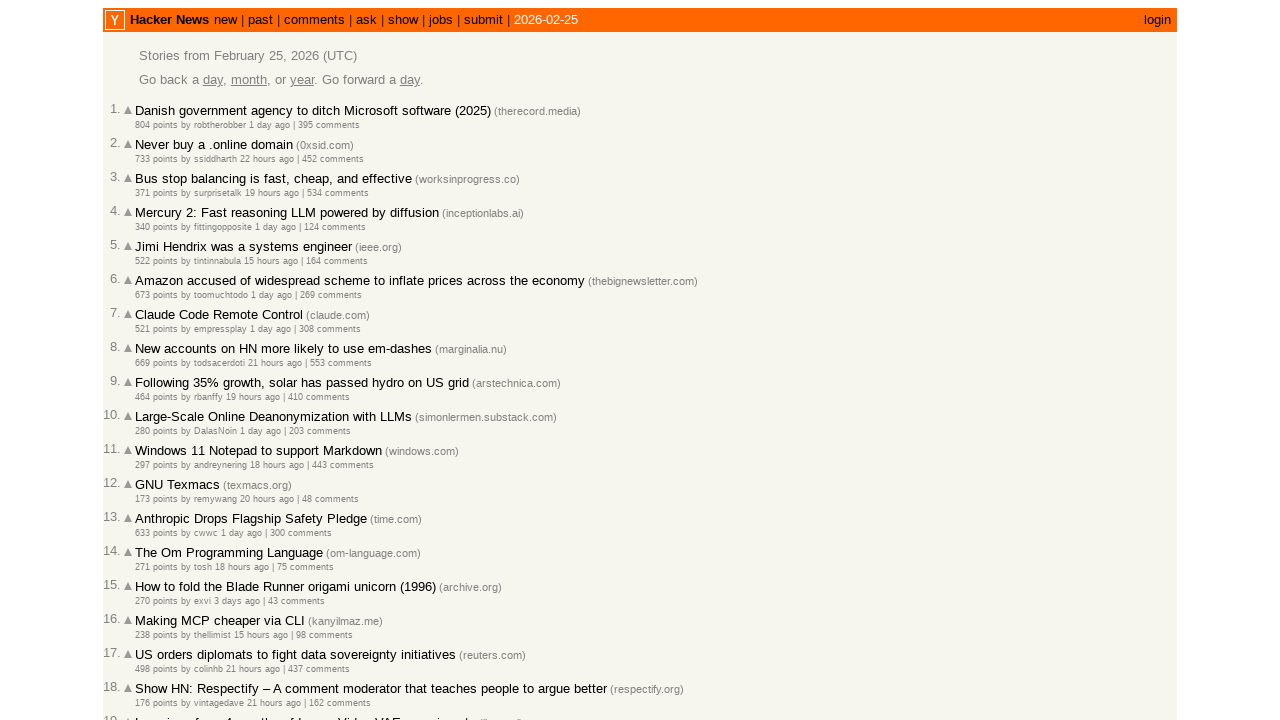

Verified navbar date '2026-02-25' is displayed in page title
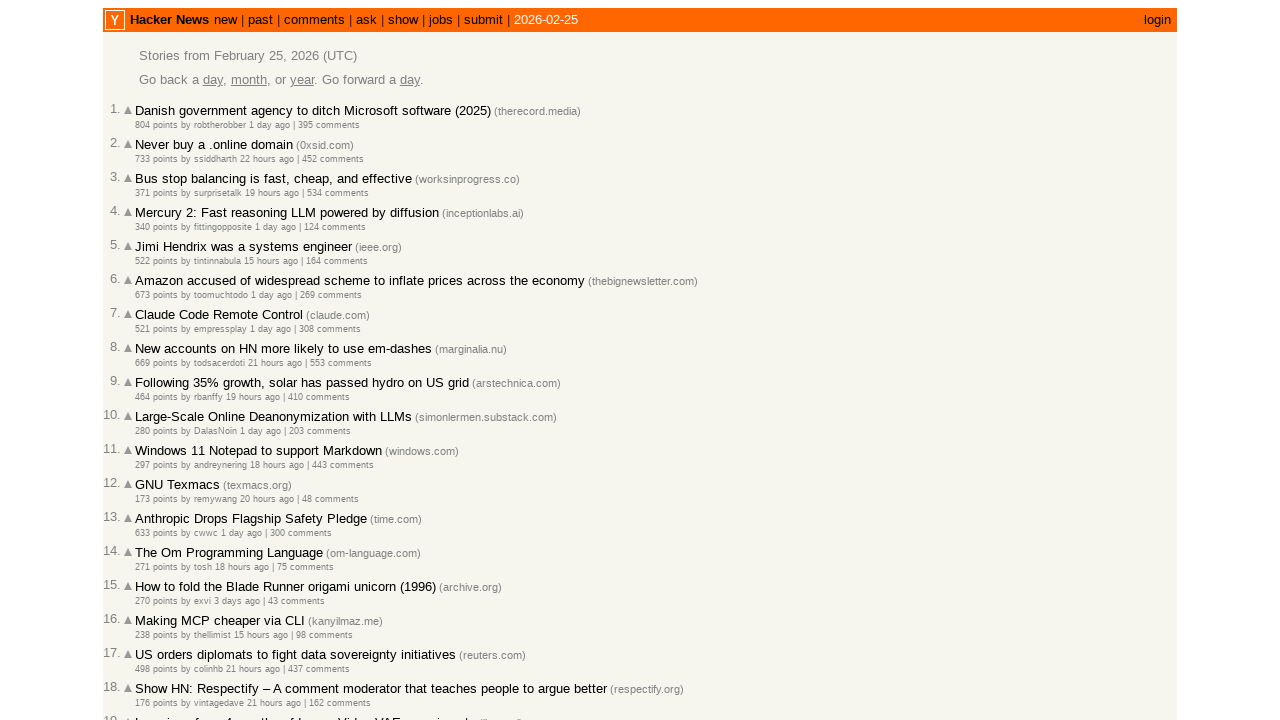

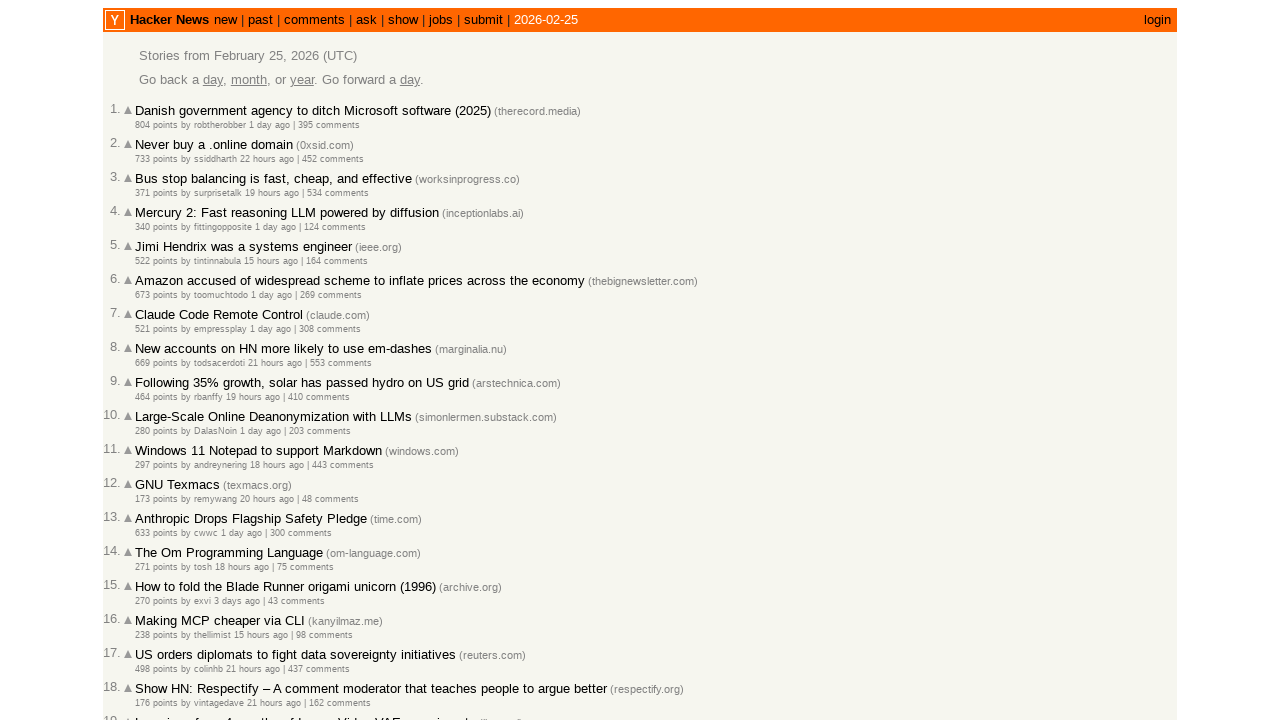